Tests dropdown selection by selecting the 4th option (index 3)

Starting URL: https://seleniumbase.io/demo_page

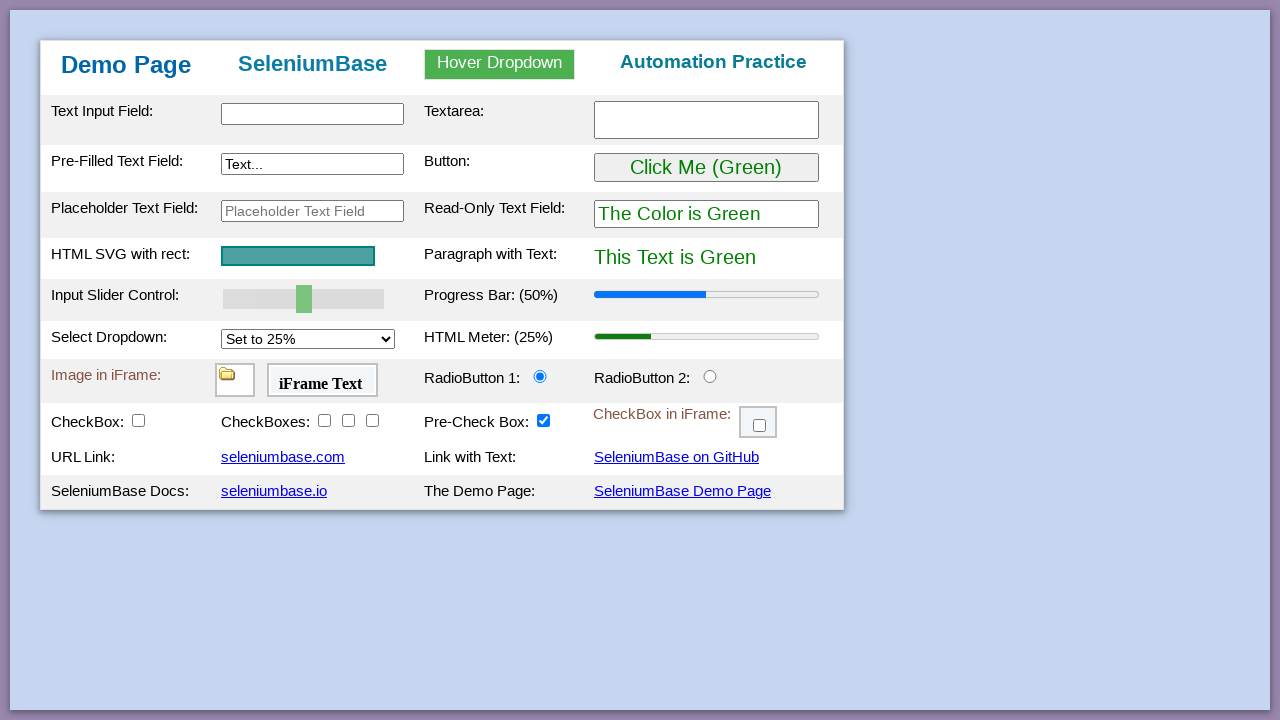

Navigated to https://seleniumbase.io/demo_page
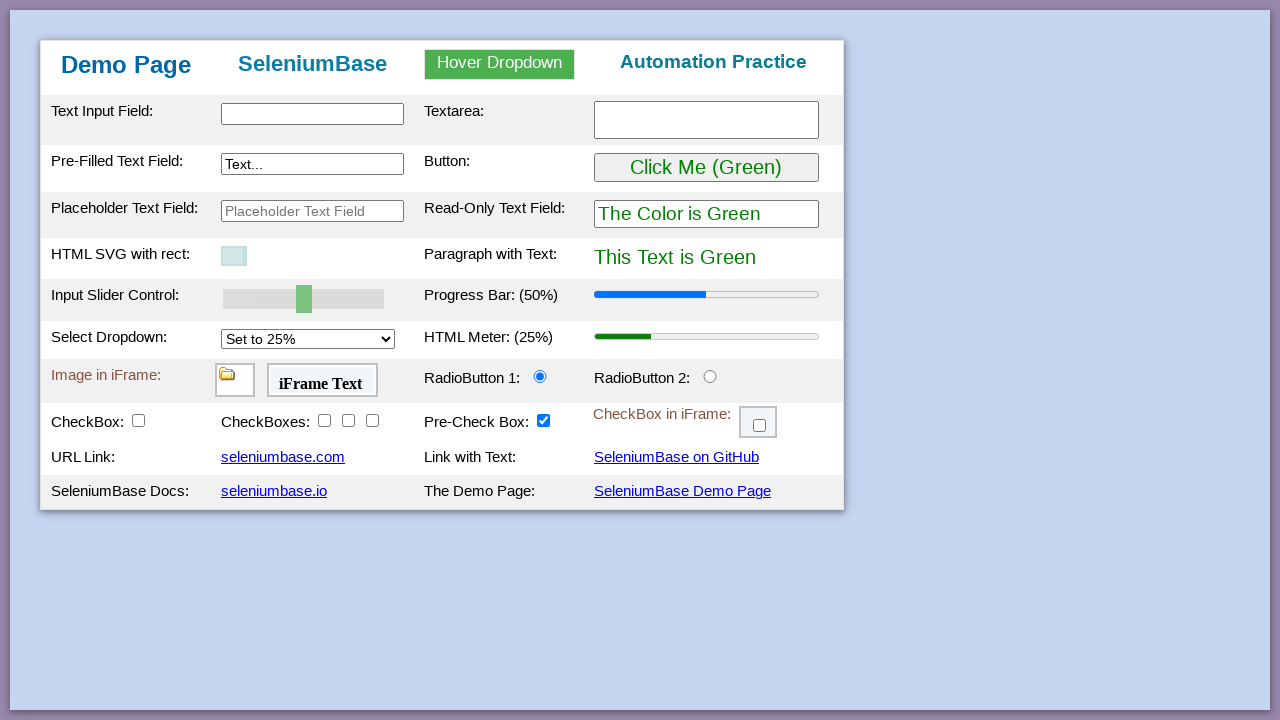

Selected the 4th option (index 3) from the dropdown on #mySelect
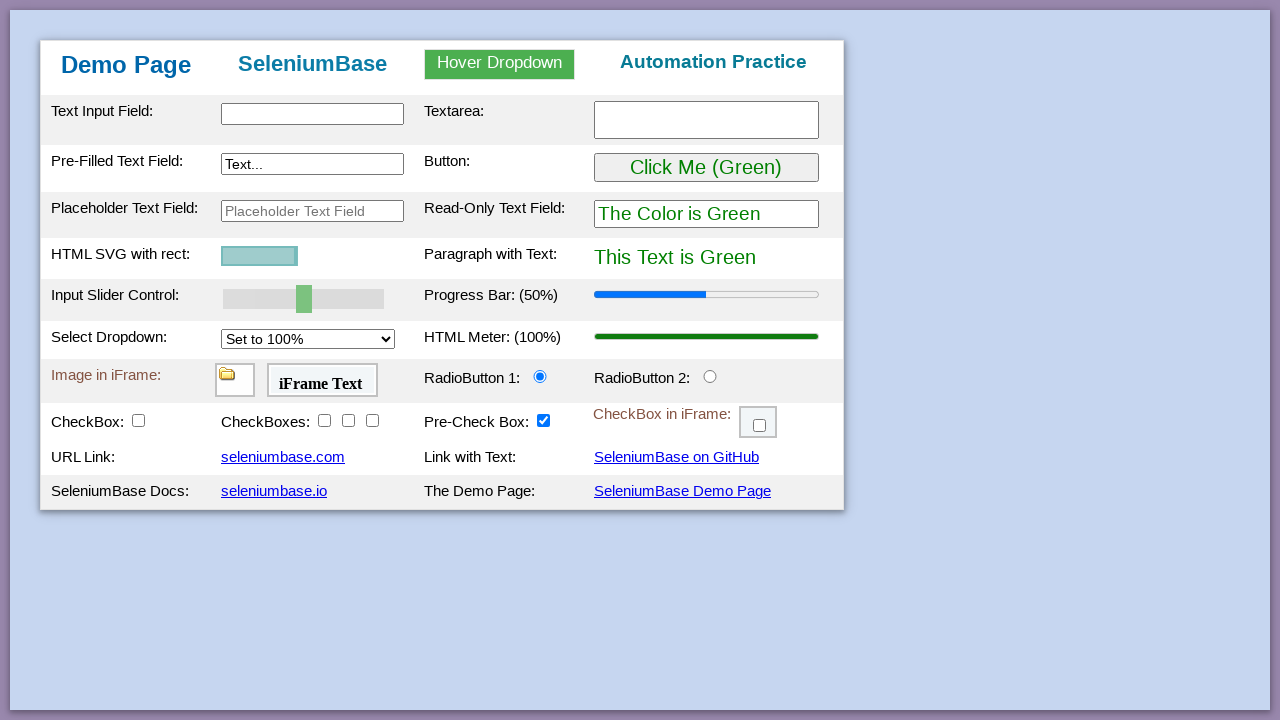

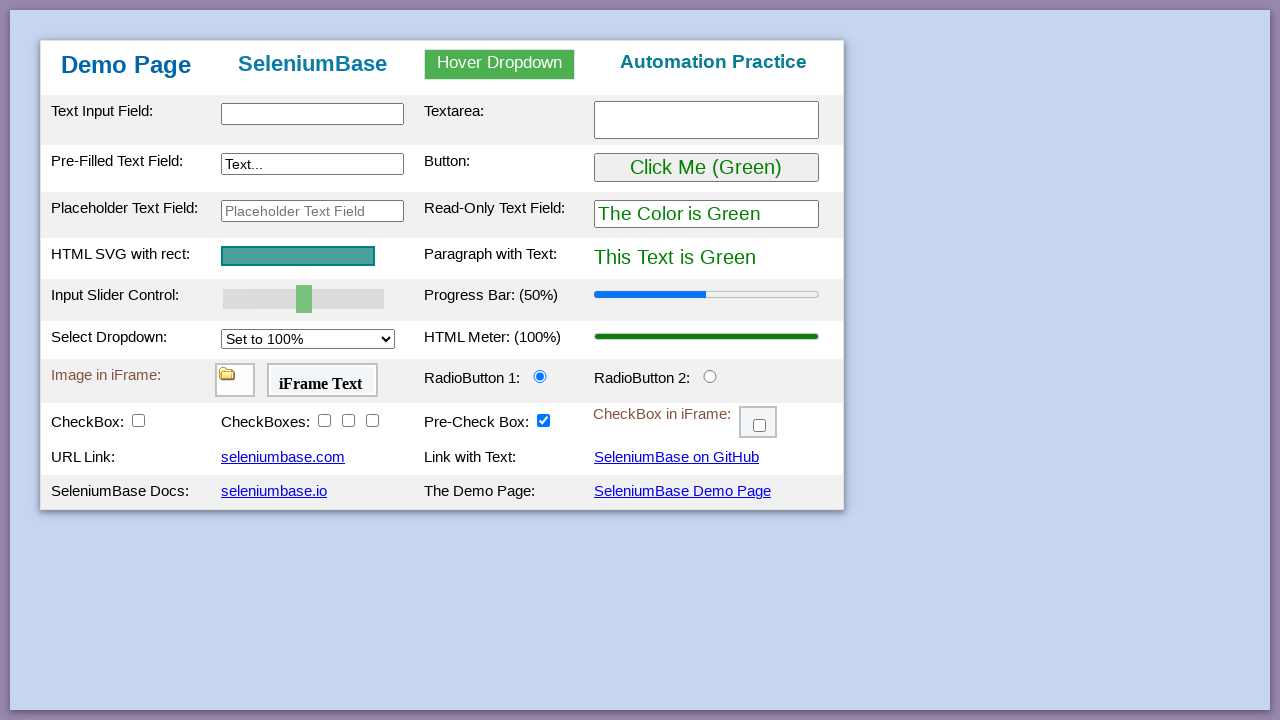